Tests drag and drop functionality within an iframe by dragging an element from source to target location

Starting URL: https://jqueryui.com/droppable/

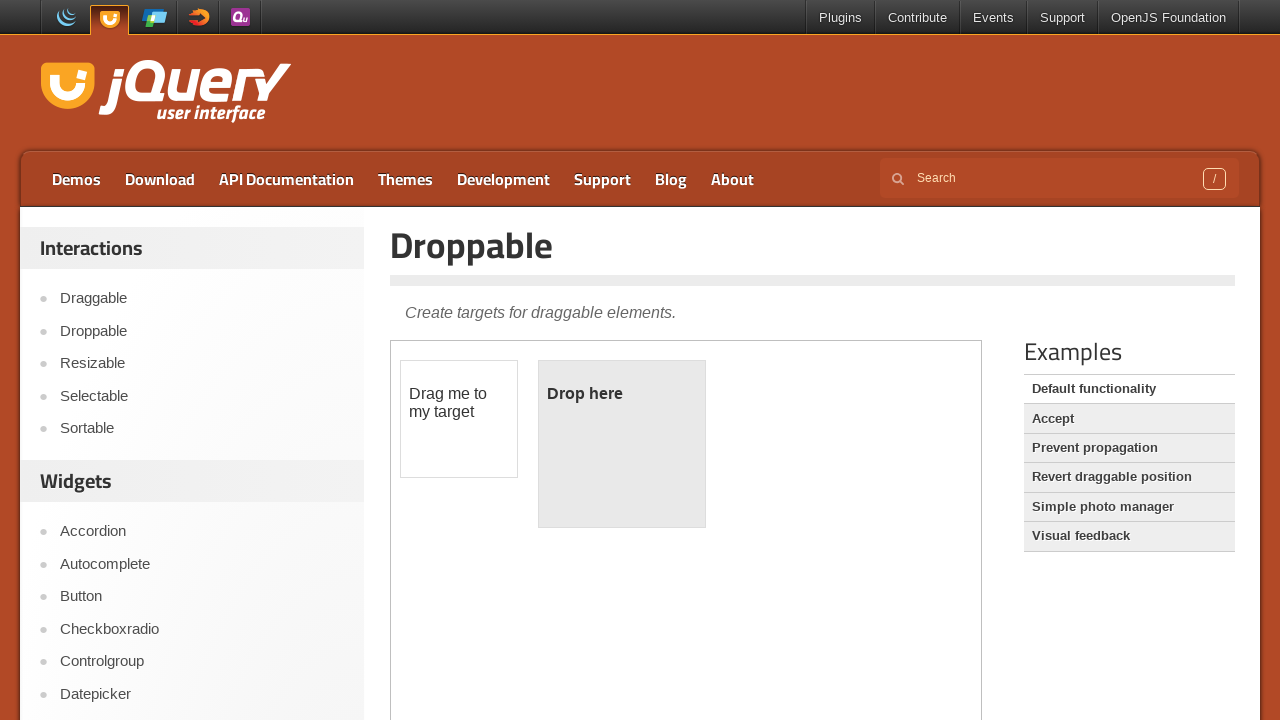

Located the demo iframe containing drag and drop elements
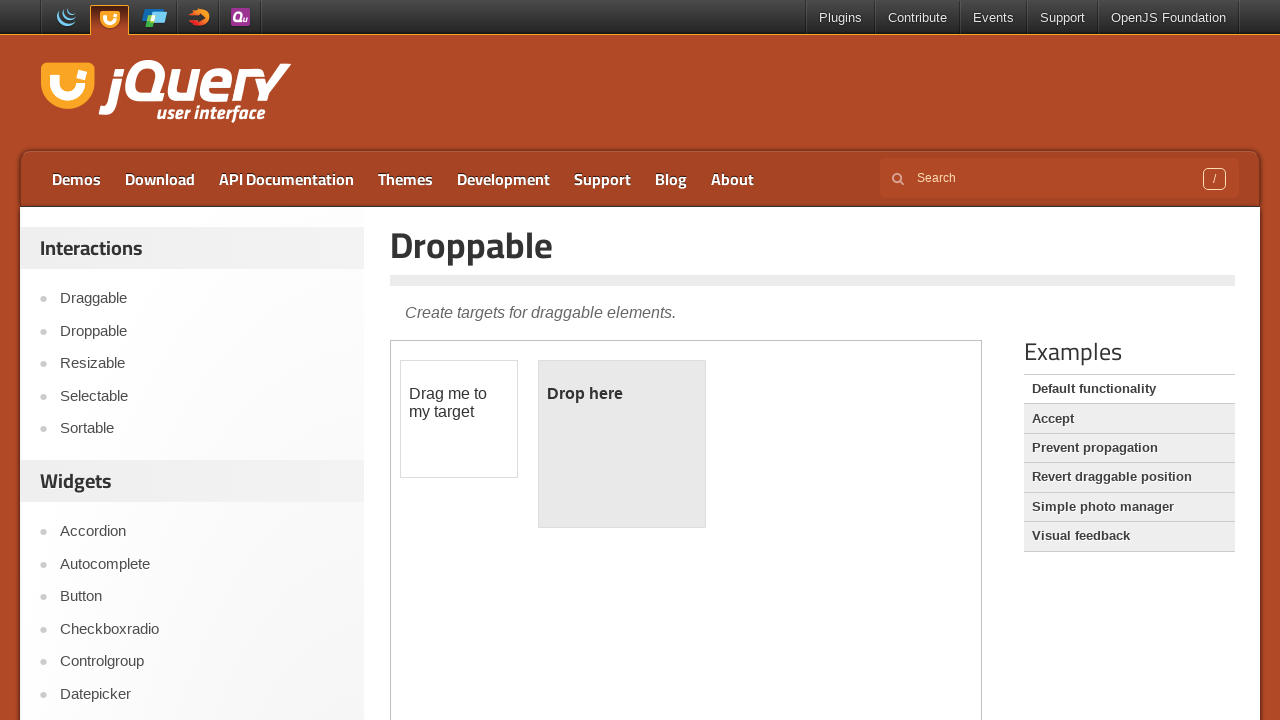

Located the draggable source element 'Drag me to my target'
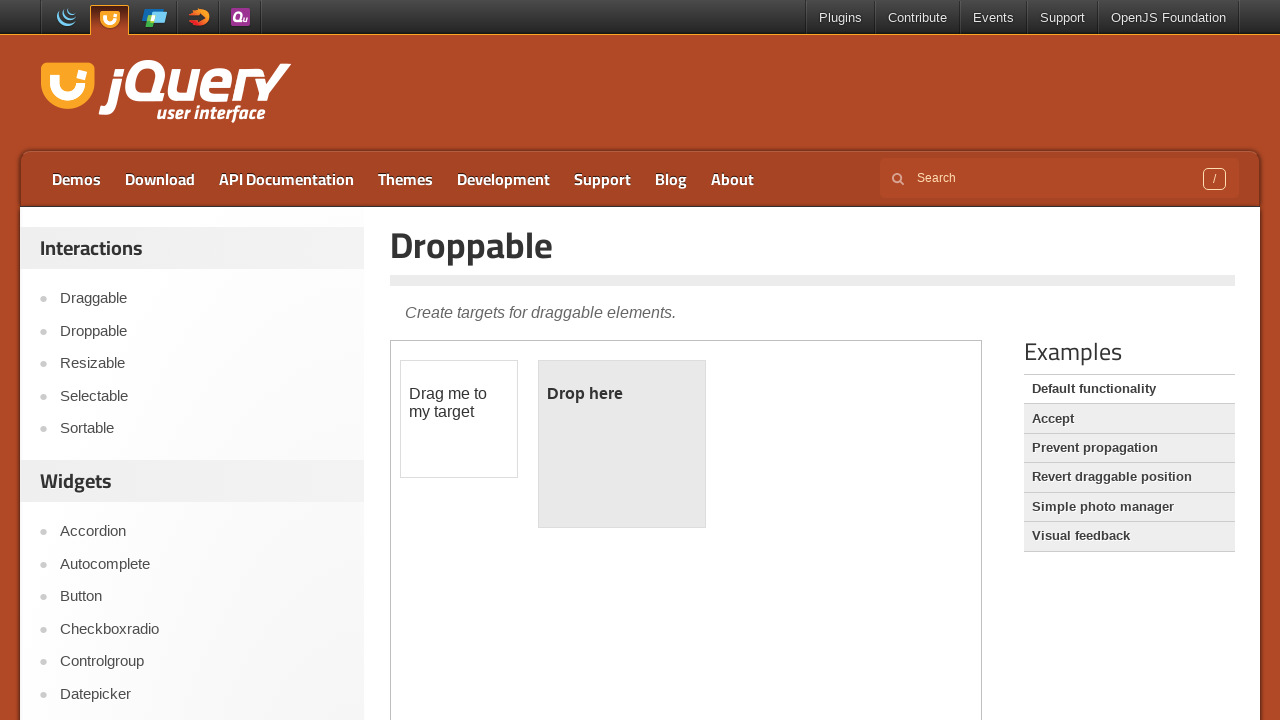

Located the droppable target element 'Drop here'
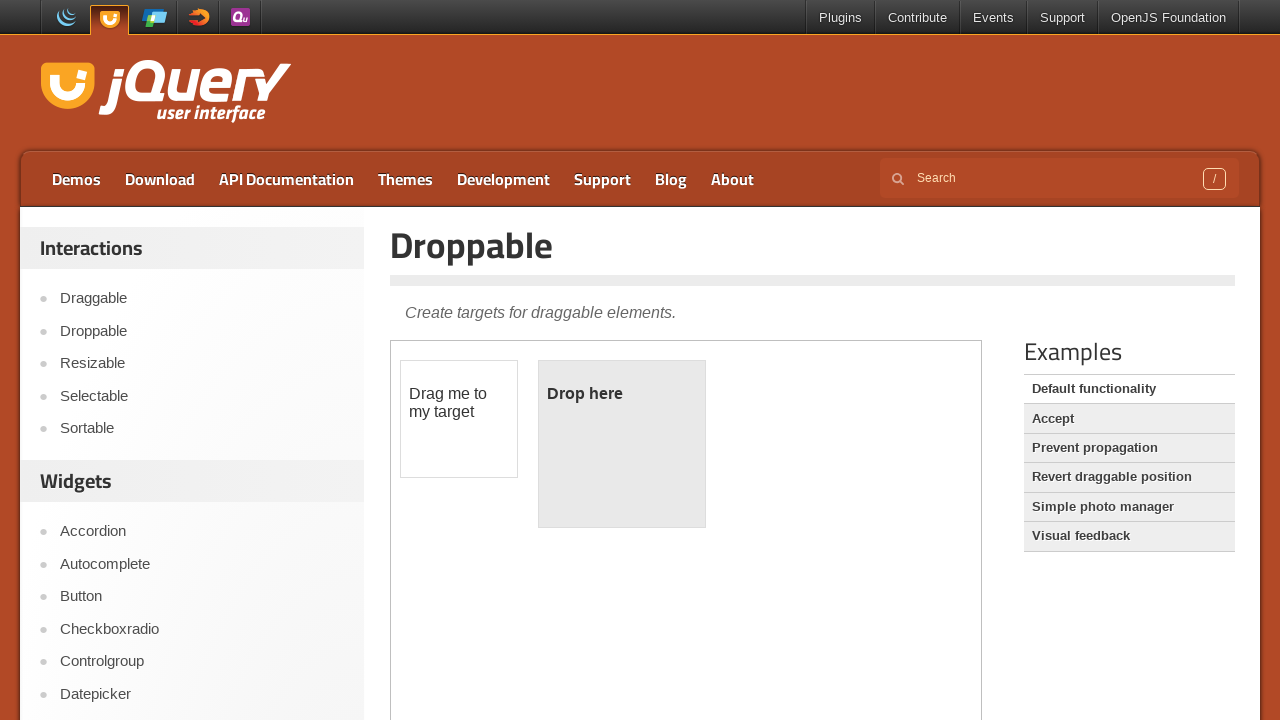

Dragged source element to target location to complete drag and drop action at (622, 394)
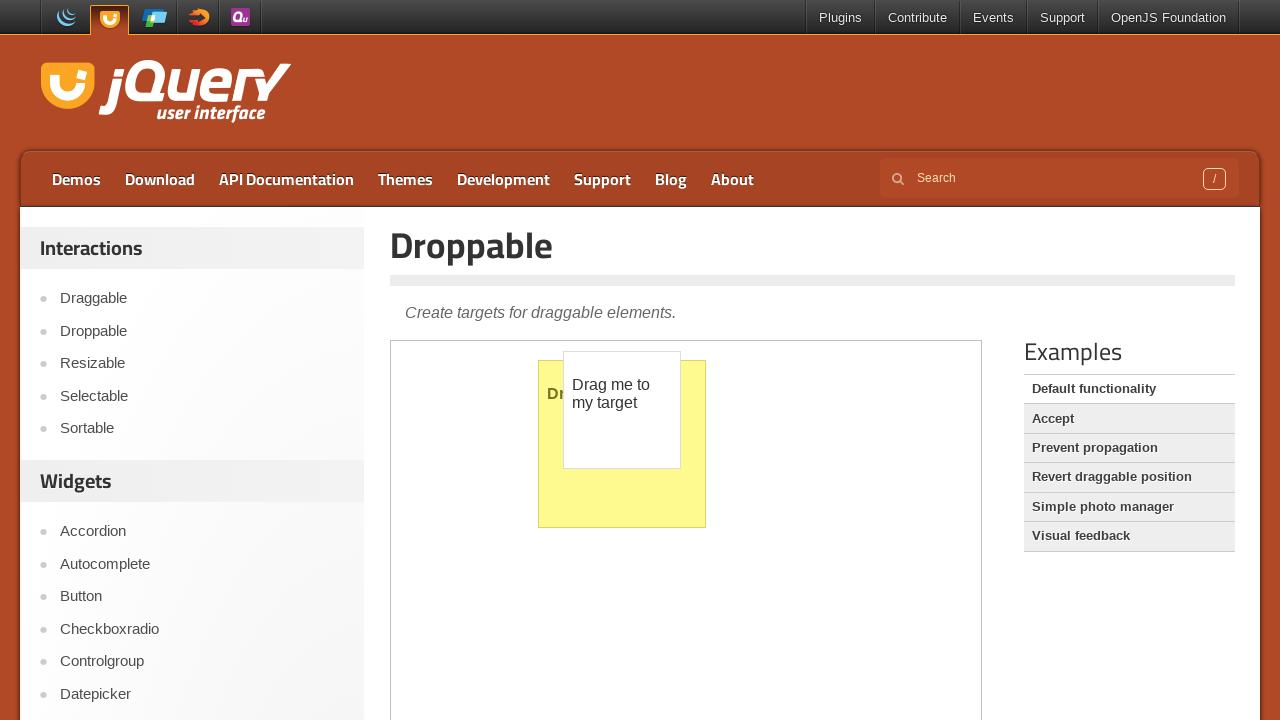

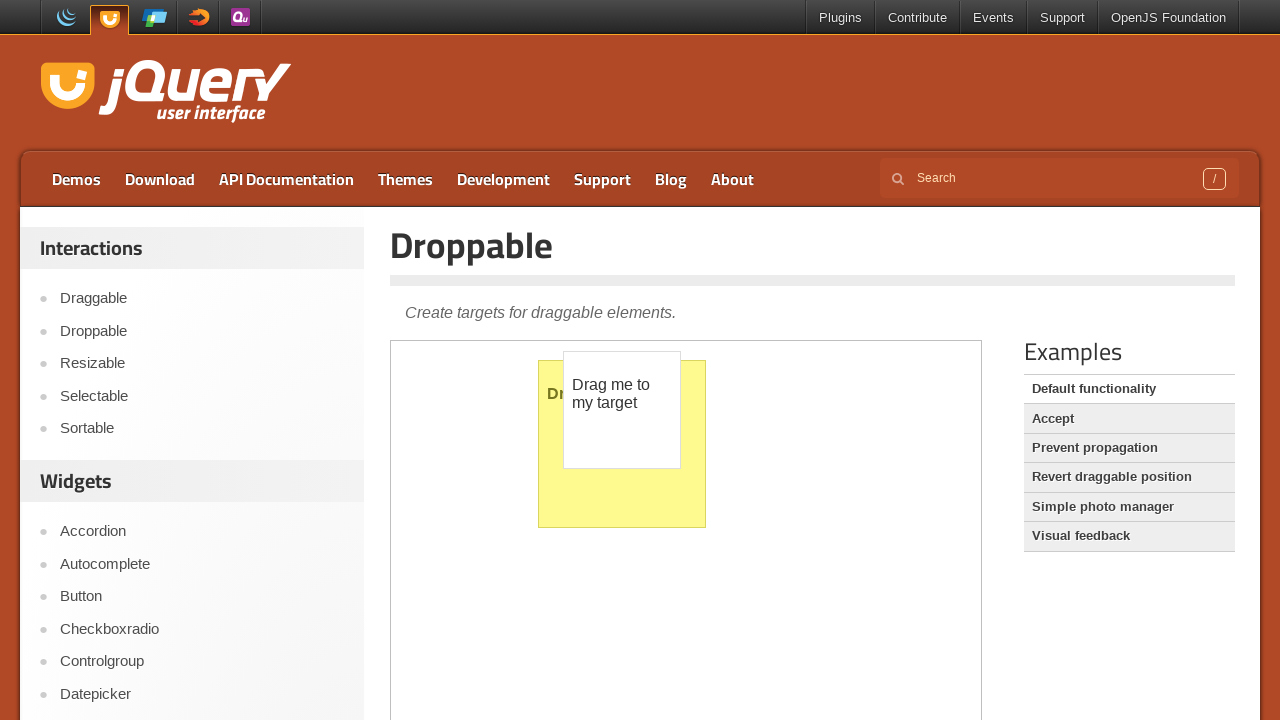